Tests A/B test opt-out by visiting the split testing page, checking if in A/B test group, adding an opt-out cookie, refreshing the page, and verifying the opt-out worked by checking the heading text.

Starting URL: http://the-internet.herokuapp.com/abtest

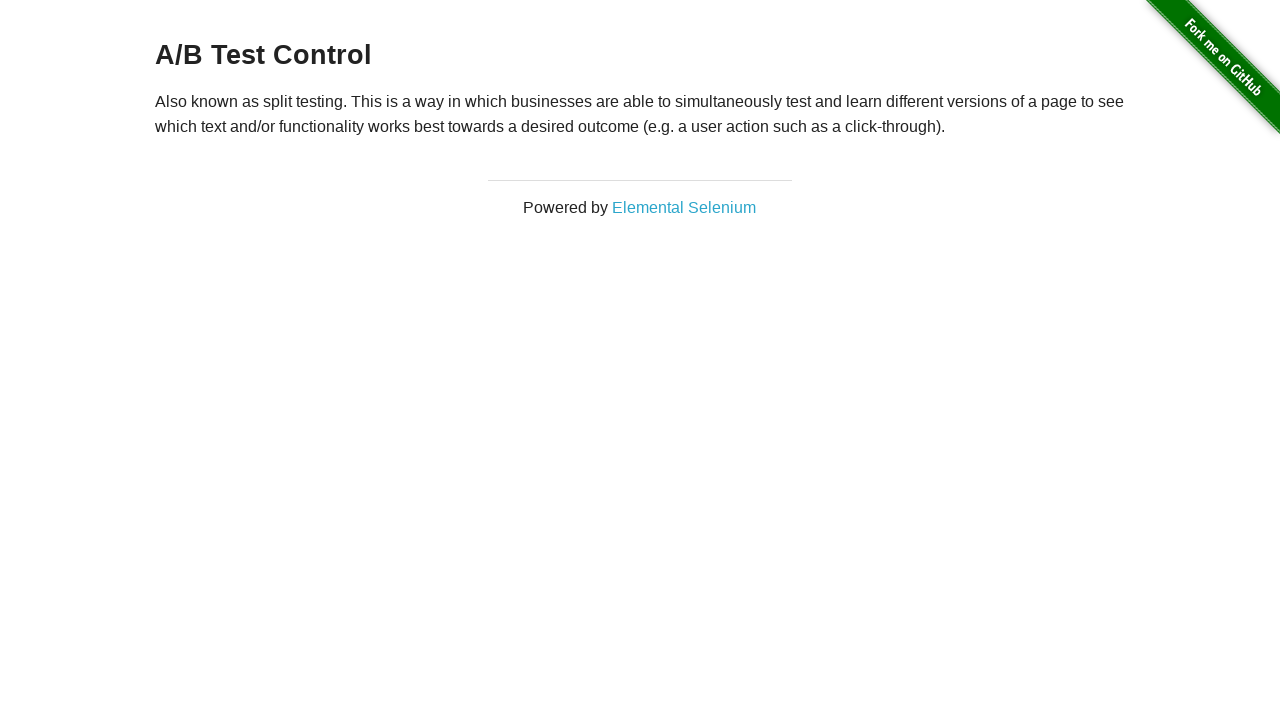

Navigated to A/B test page
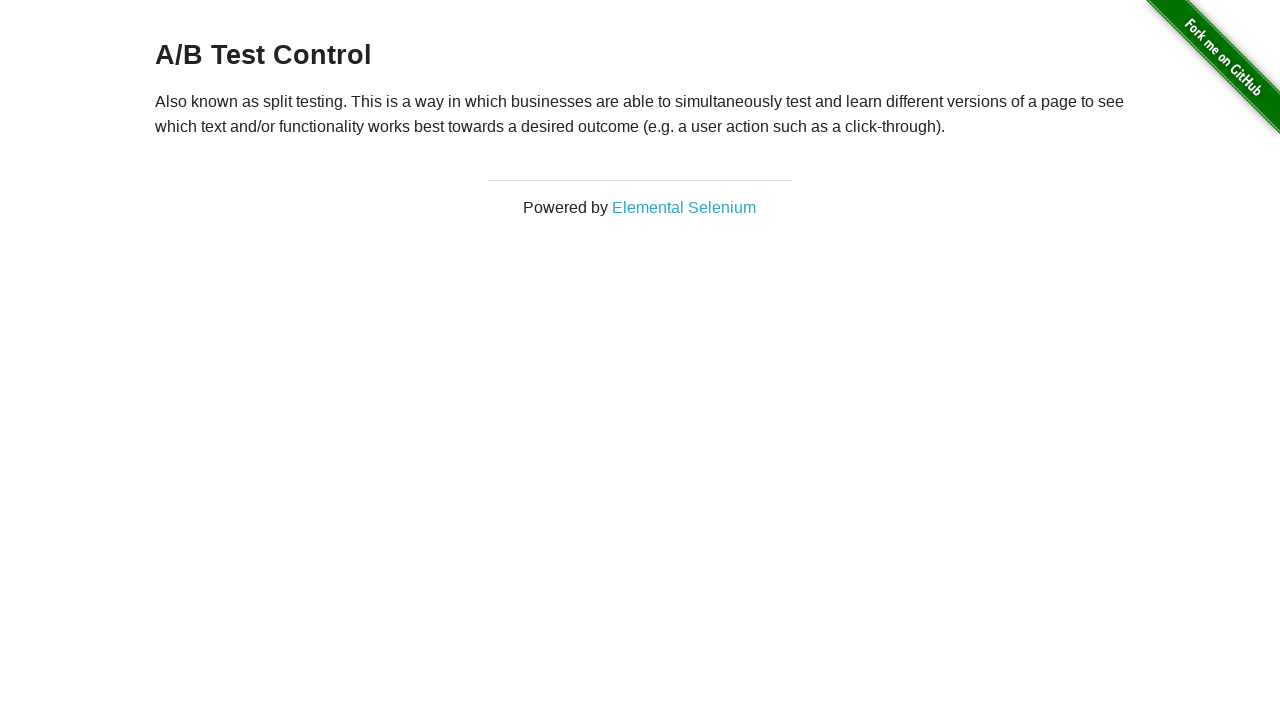

Retrieved initial heading text: 'A/B Test Control'
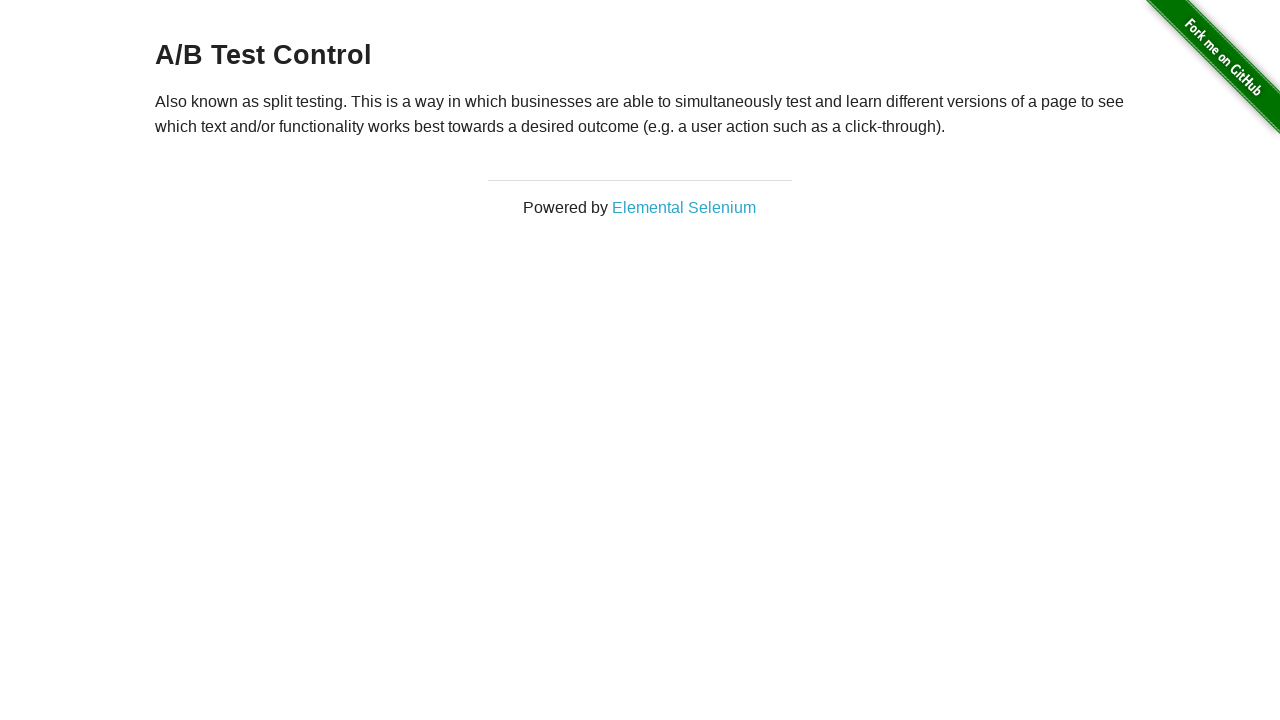

Added optimizelyOptOut cookie
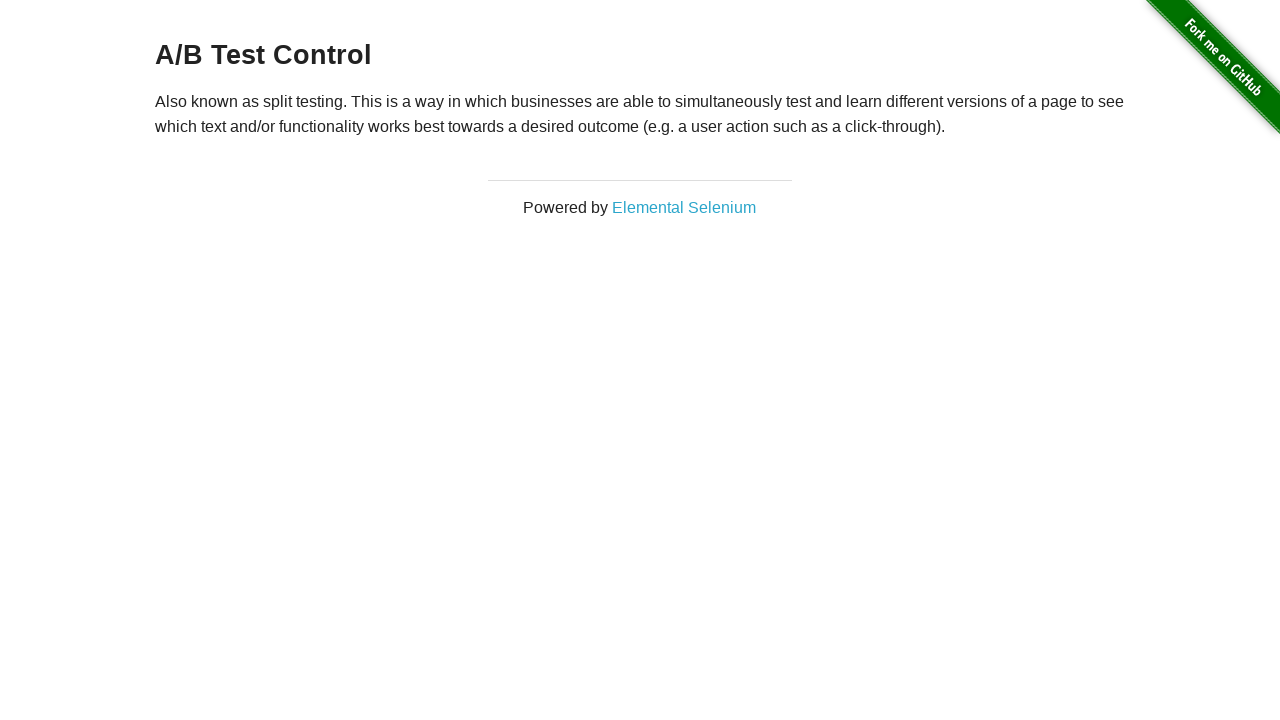

Reloaded page after adding opt-out cookie
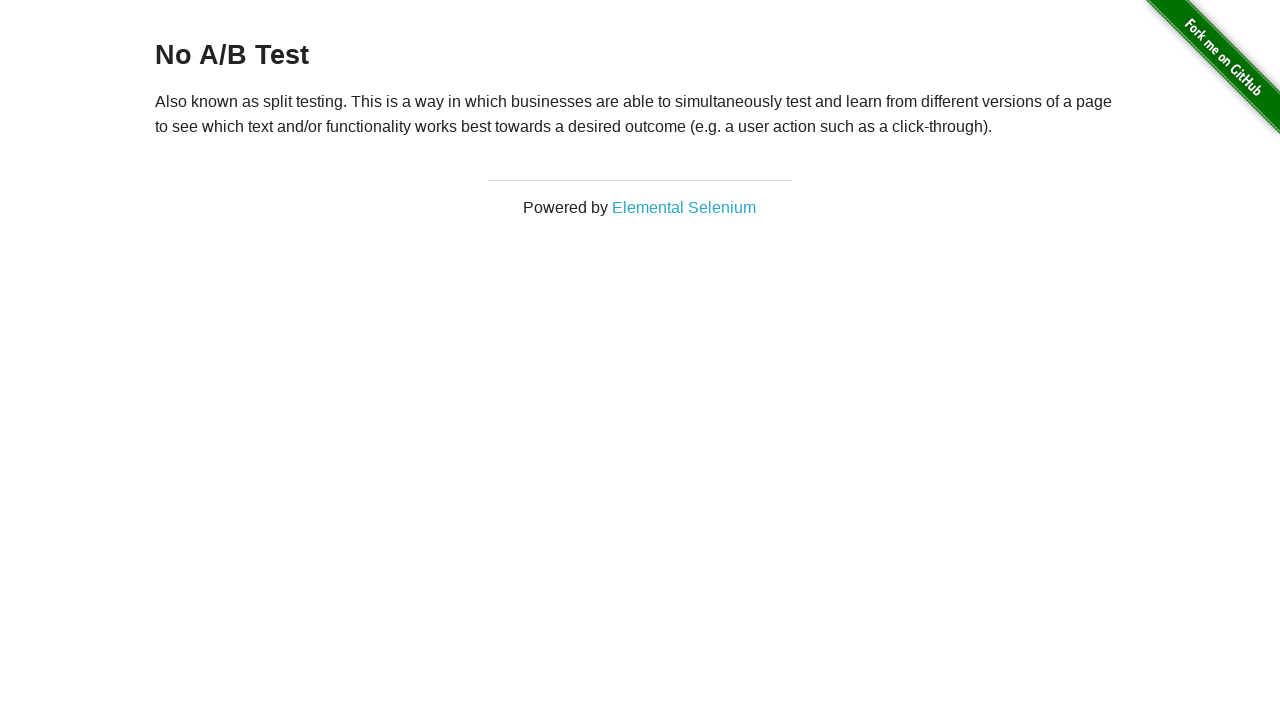

Verified h3 heading is present after opt-out
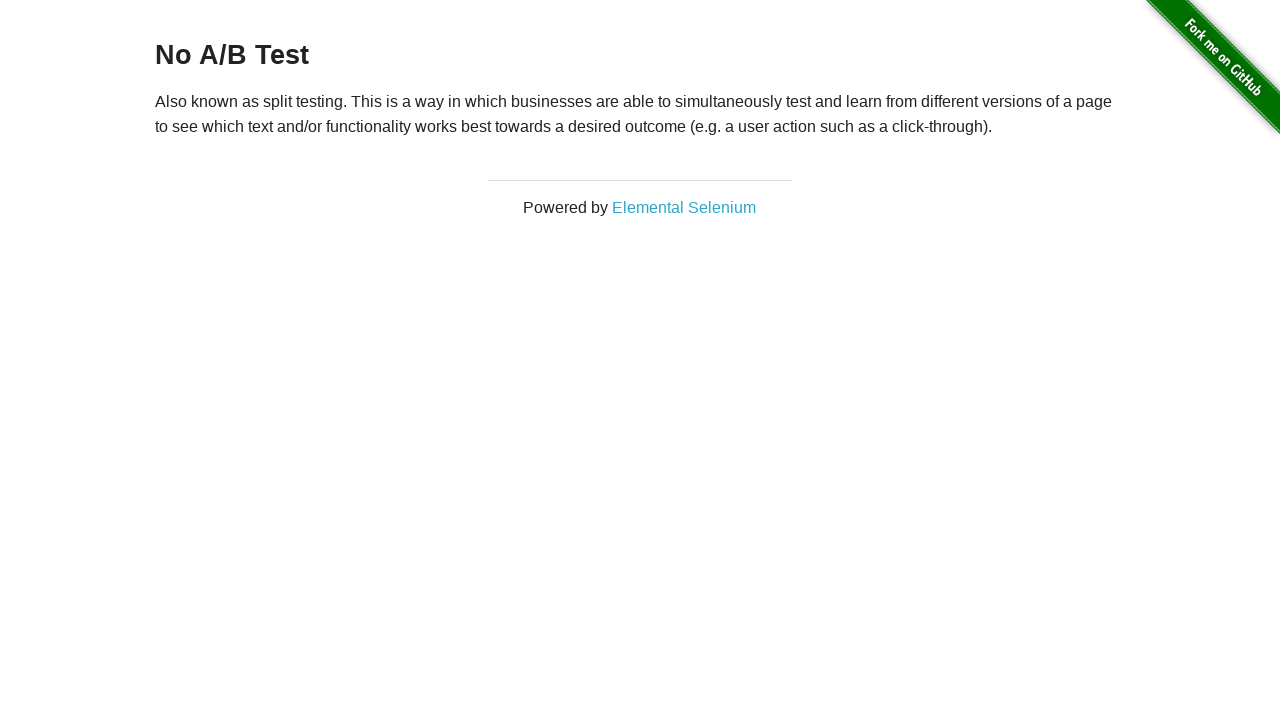

Retrieved final heading text: 'No A/B Test' to verify opt-out
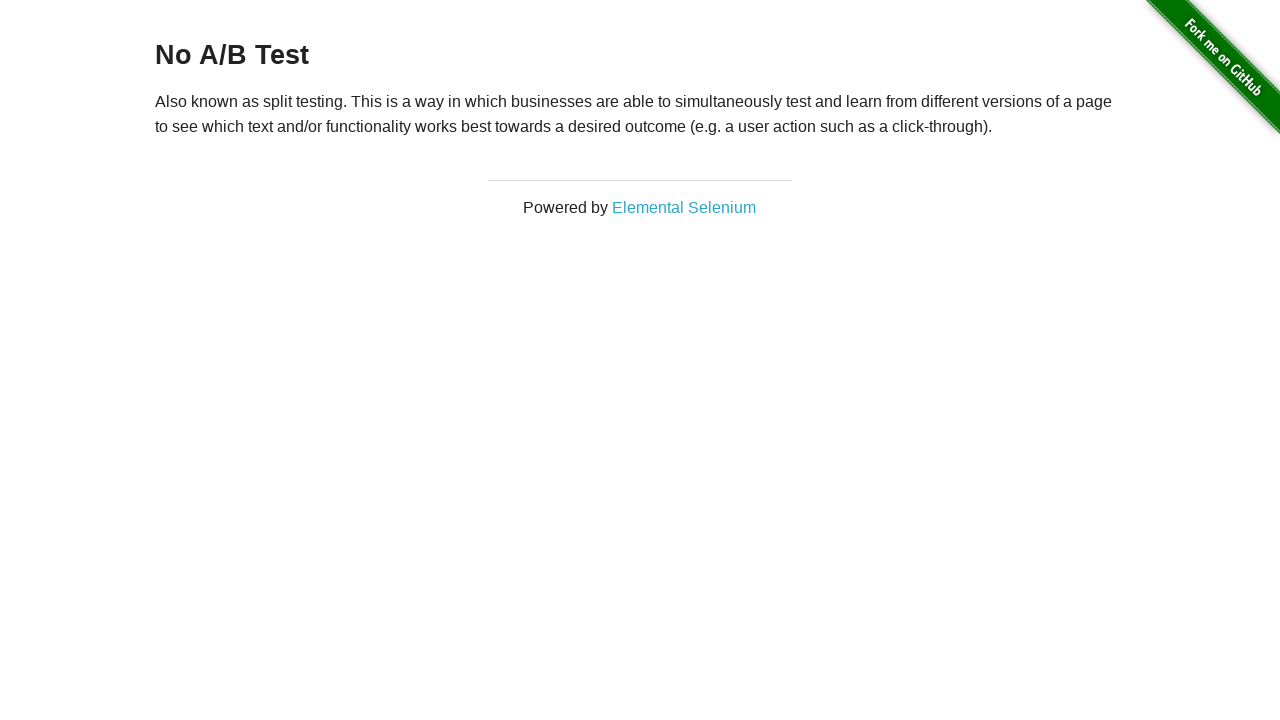

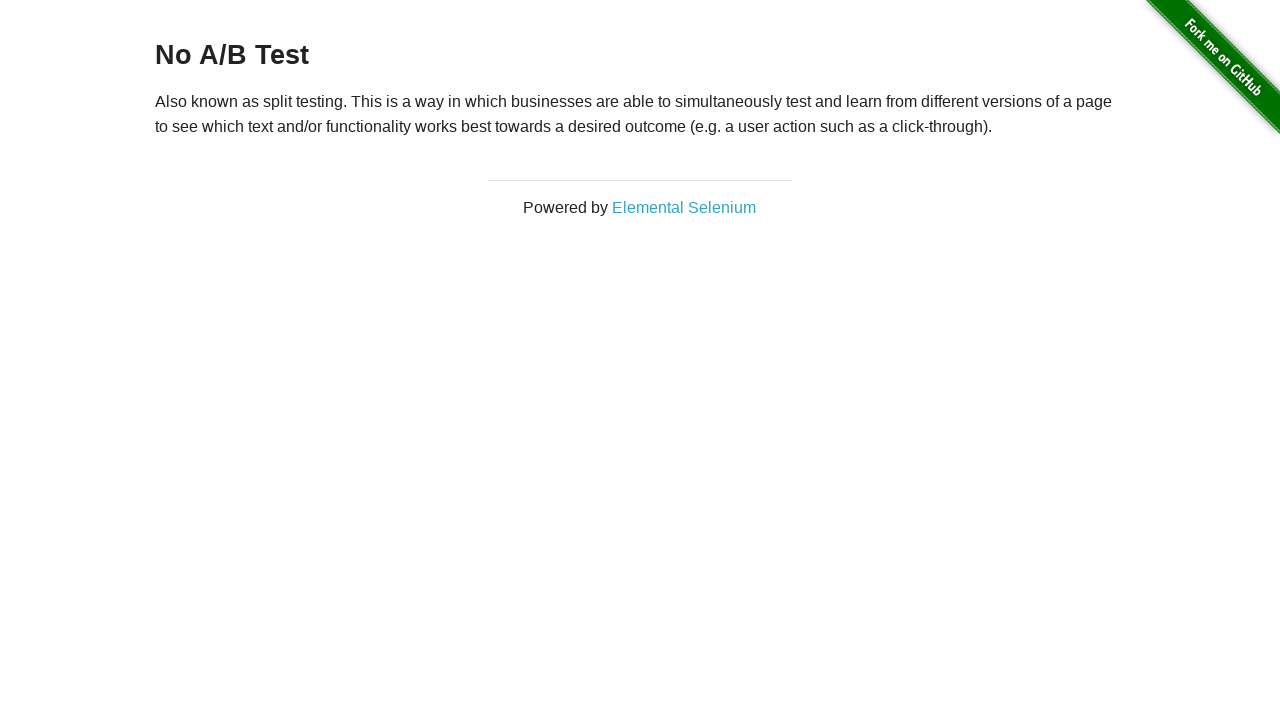